Tests dropdown selection functionality by selecting values from year, month, day, and state dropdown menus on a test page

Starting URL: https://testcenter.techproeducation.com/index.php?page=dropdown

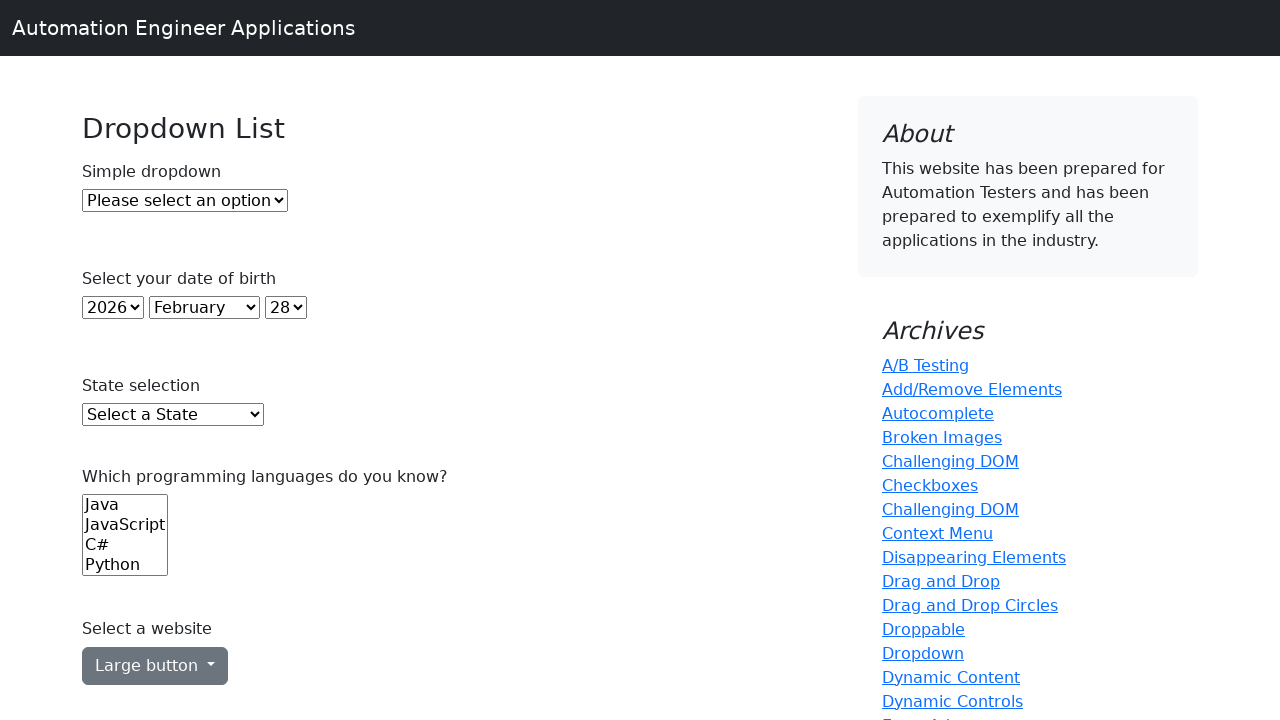

Navigated to dropdown test page
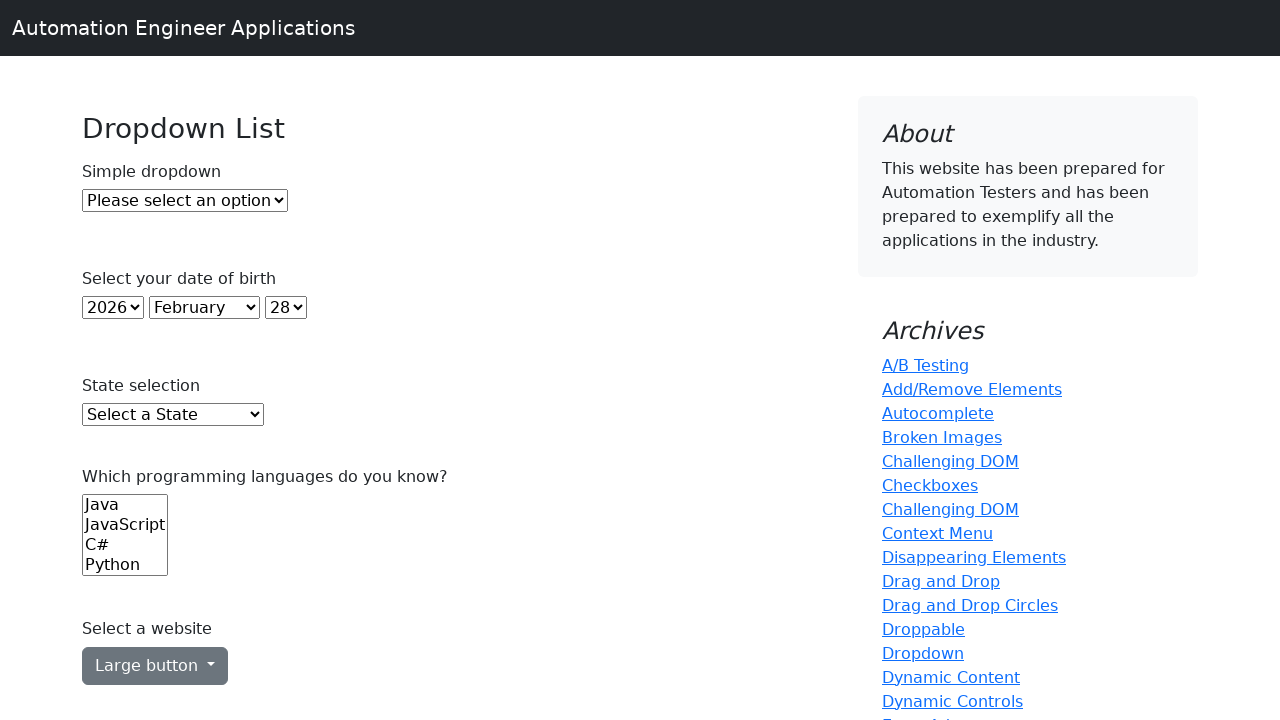

Selected year 2005 from year dropdown on select#year
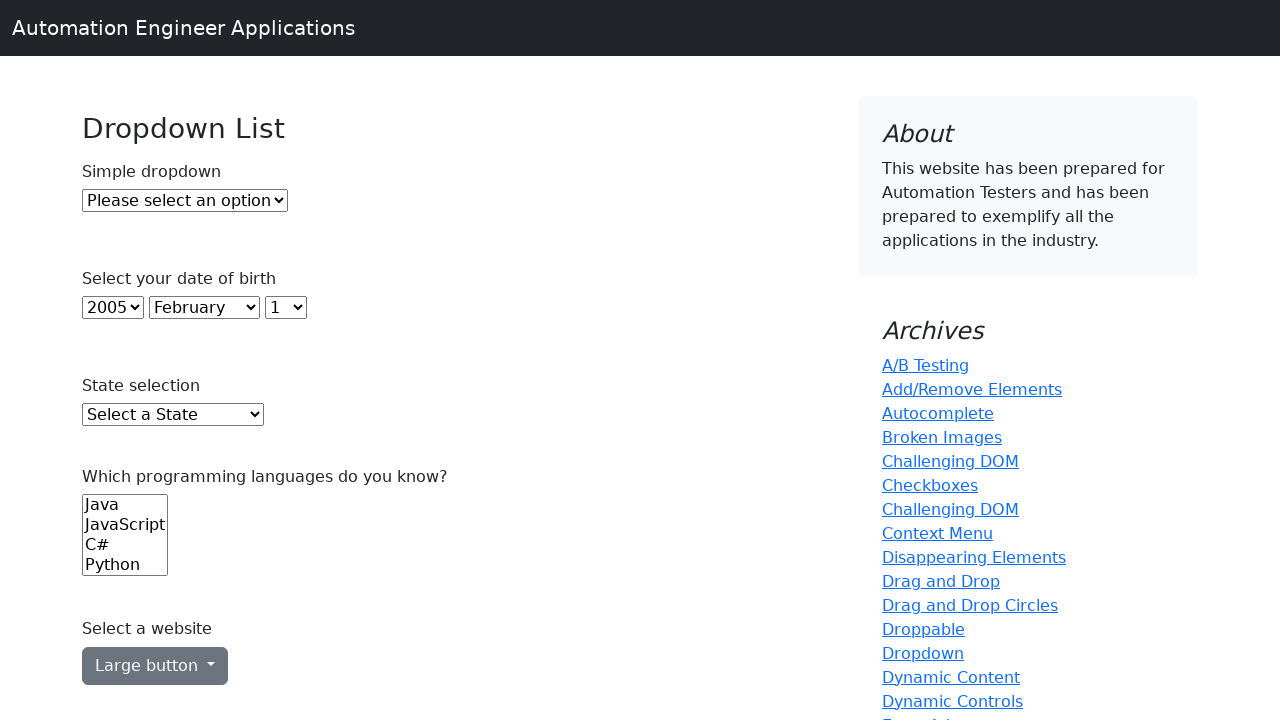

Selected November from month dropdown on select#month
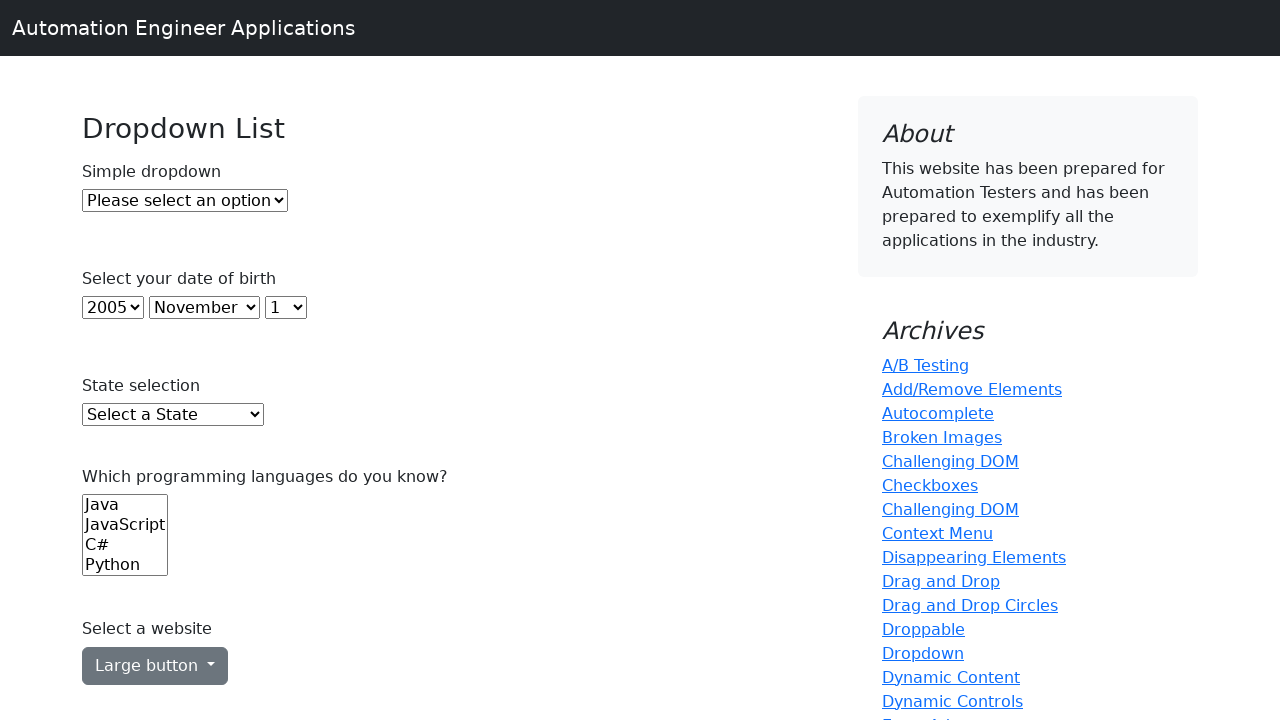

Selected day 10 from day dropdown on select#day
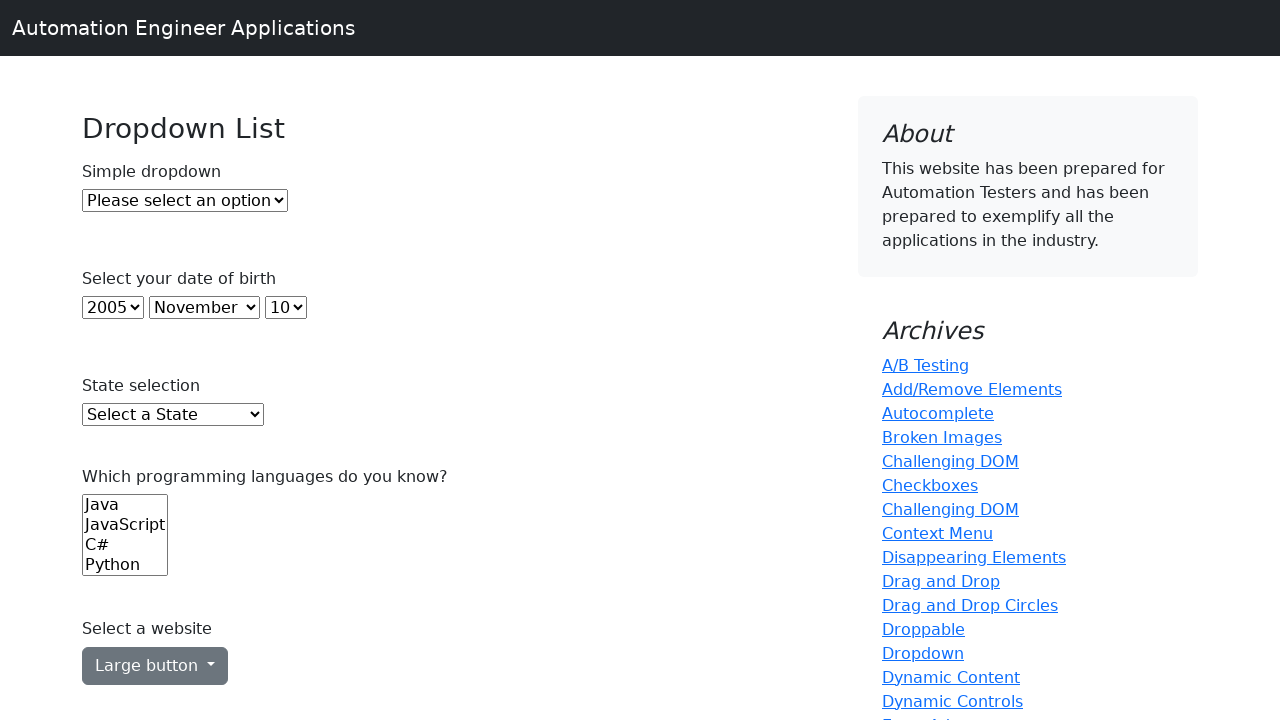

Selected Texas from state dropdown on select#state
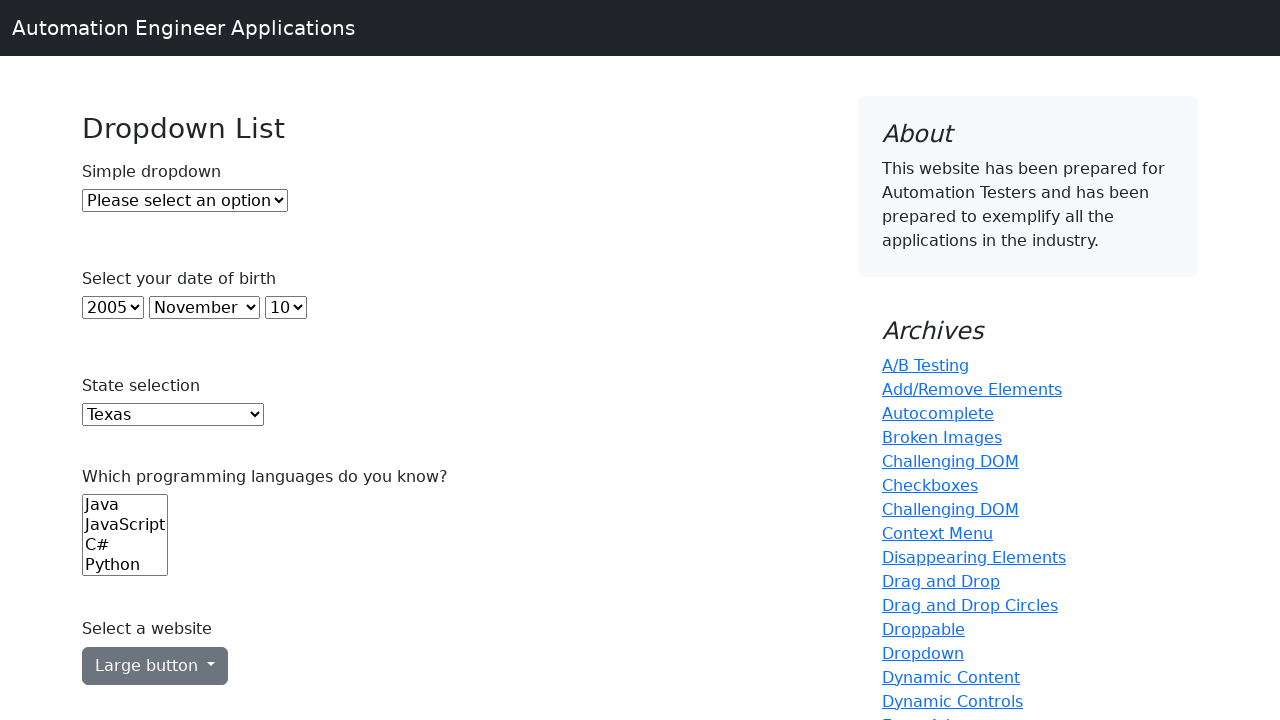

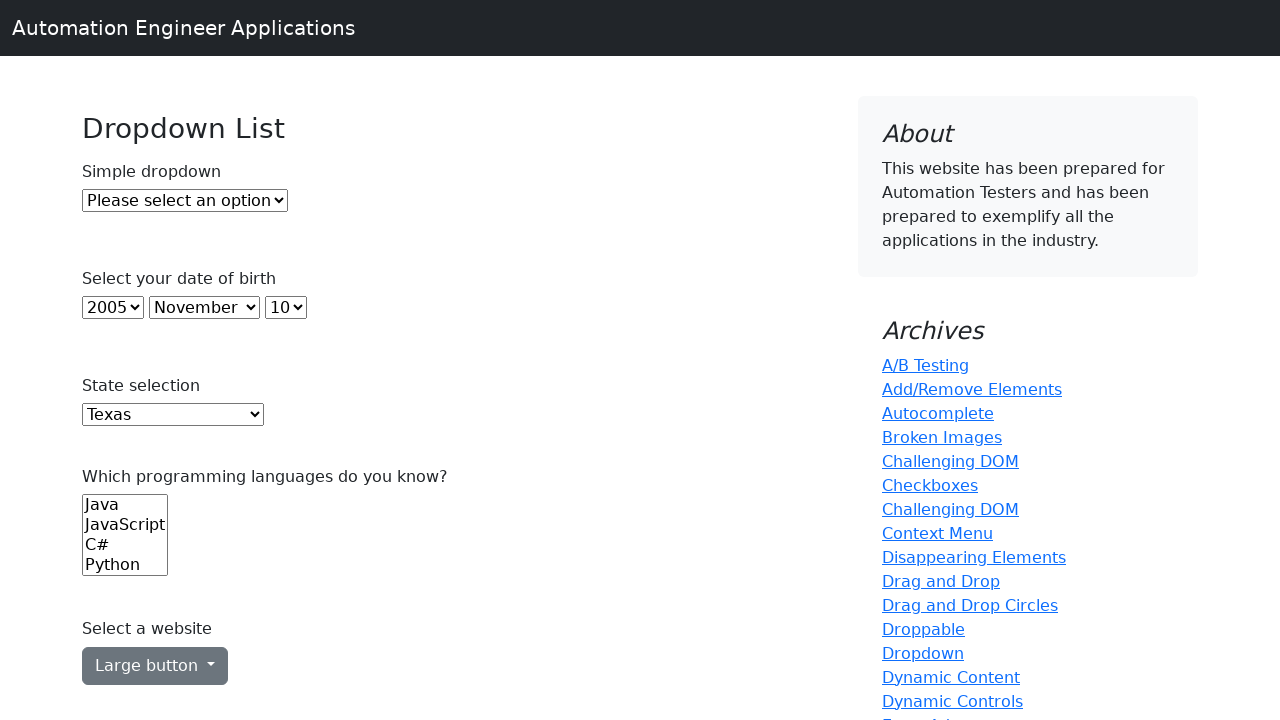